Tests basic browser navigation by visiting the Rahul Shetty Academy homepage, navigating to the Automation Practice page, then using browser back and refresh functionality.

Starting URL: https://rahulshettyacademy.com/

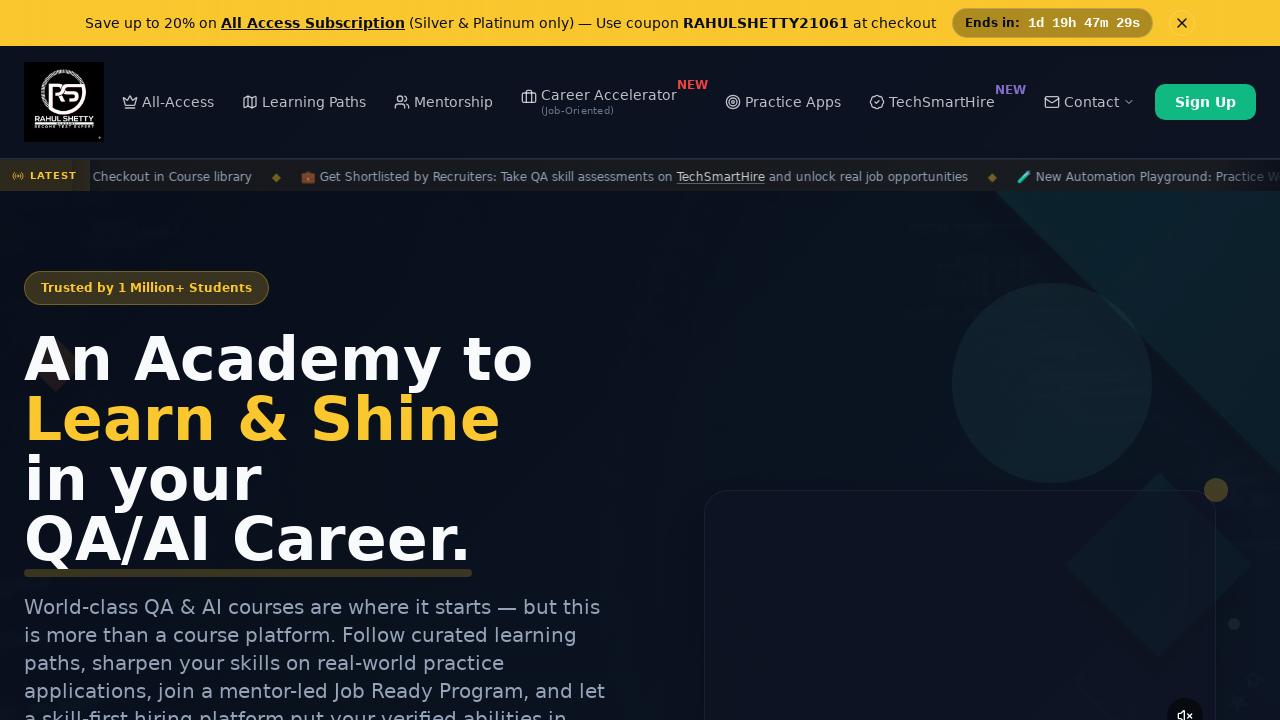

Navigated to Automation Practice page
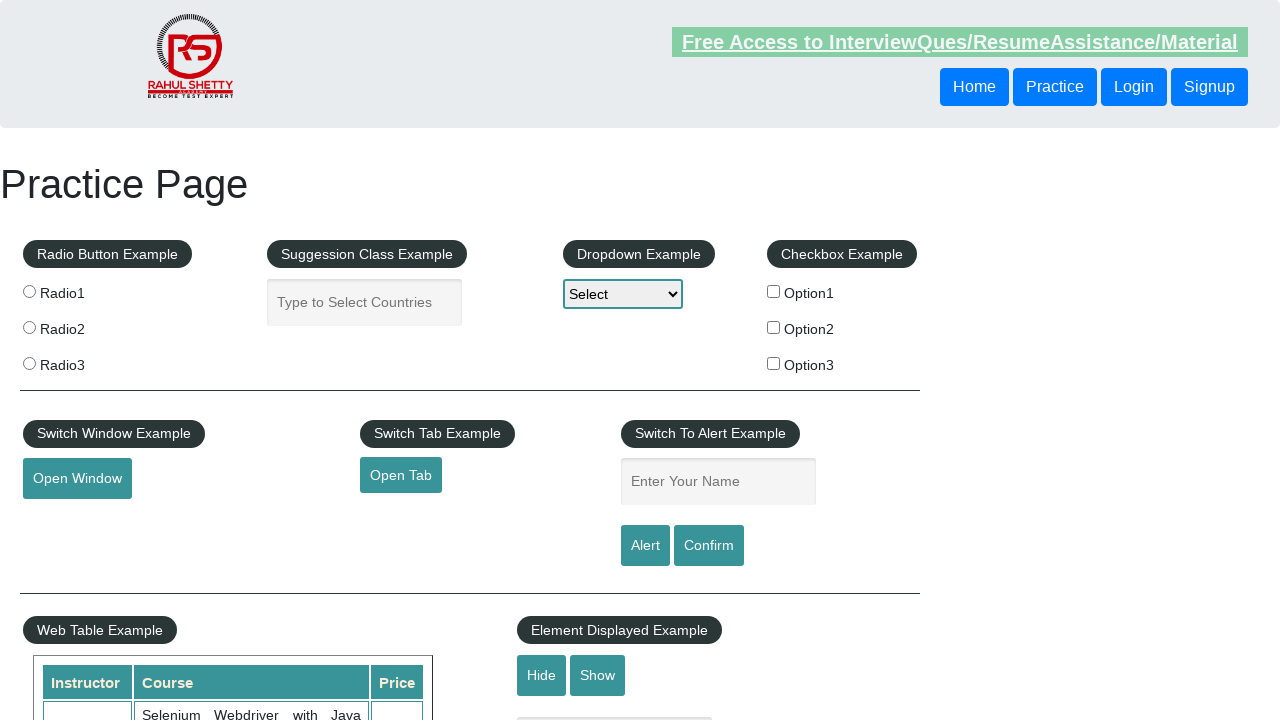

Automation Practice page loaded (domcontentloaded)
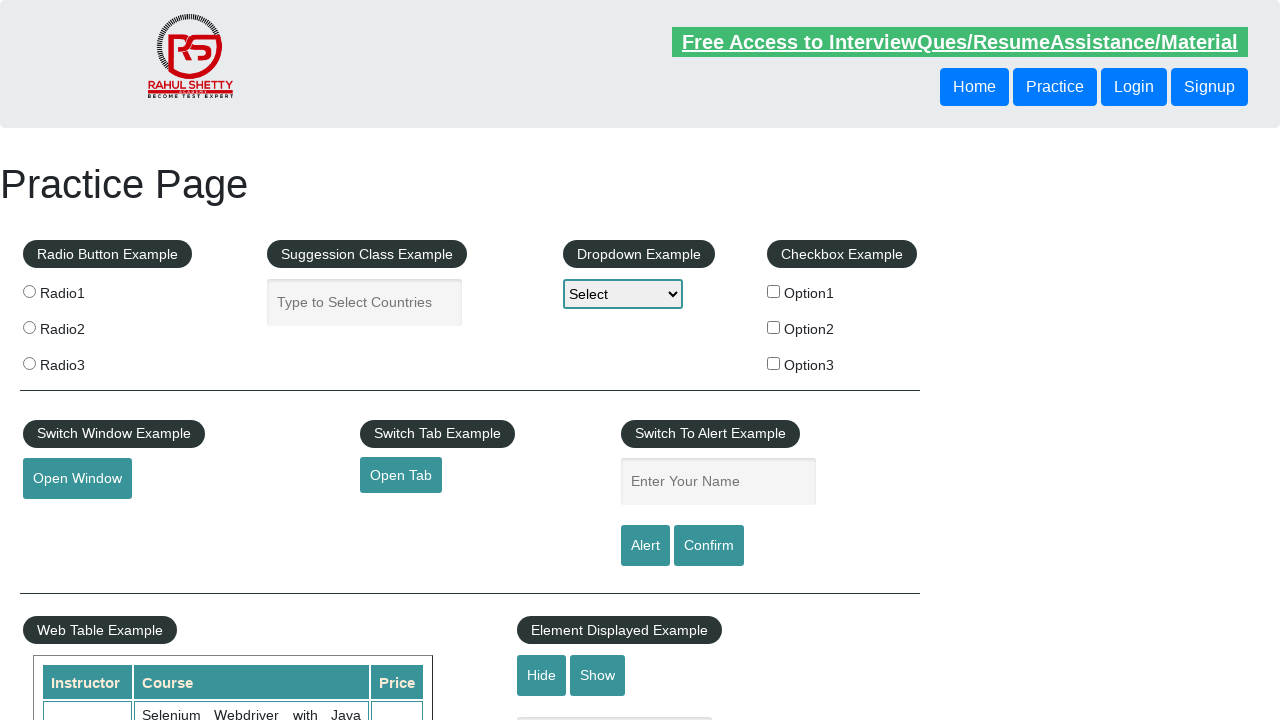

Navigated back to previous page (Rahul Shetty Academy homepage)
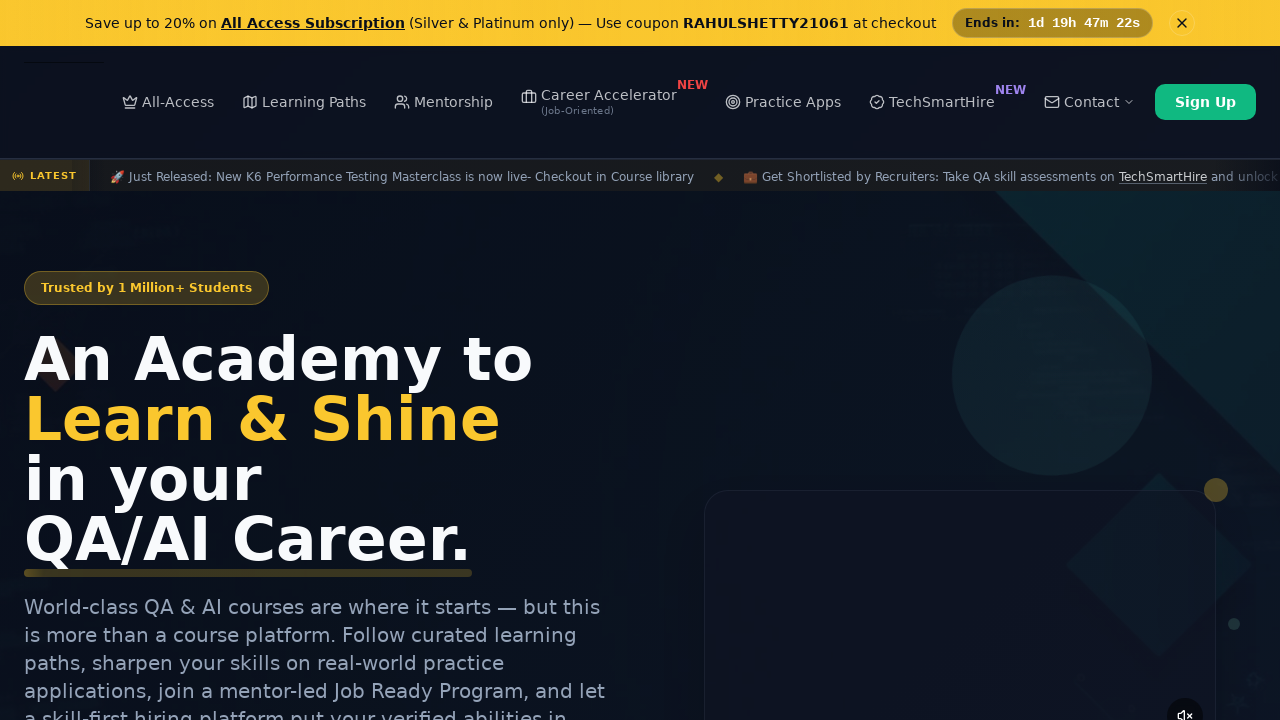

Refreshed the homepage
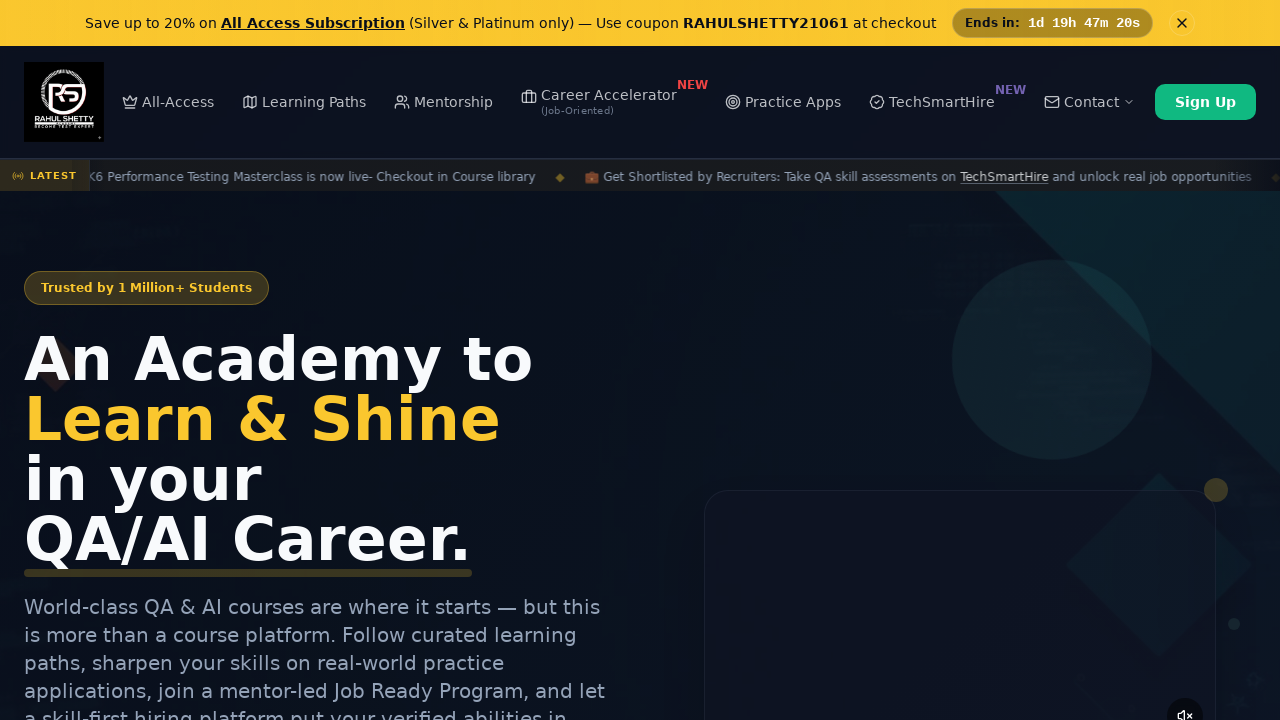

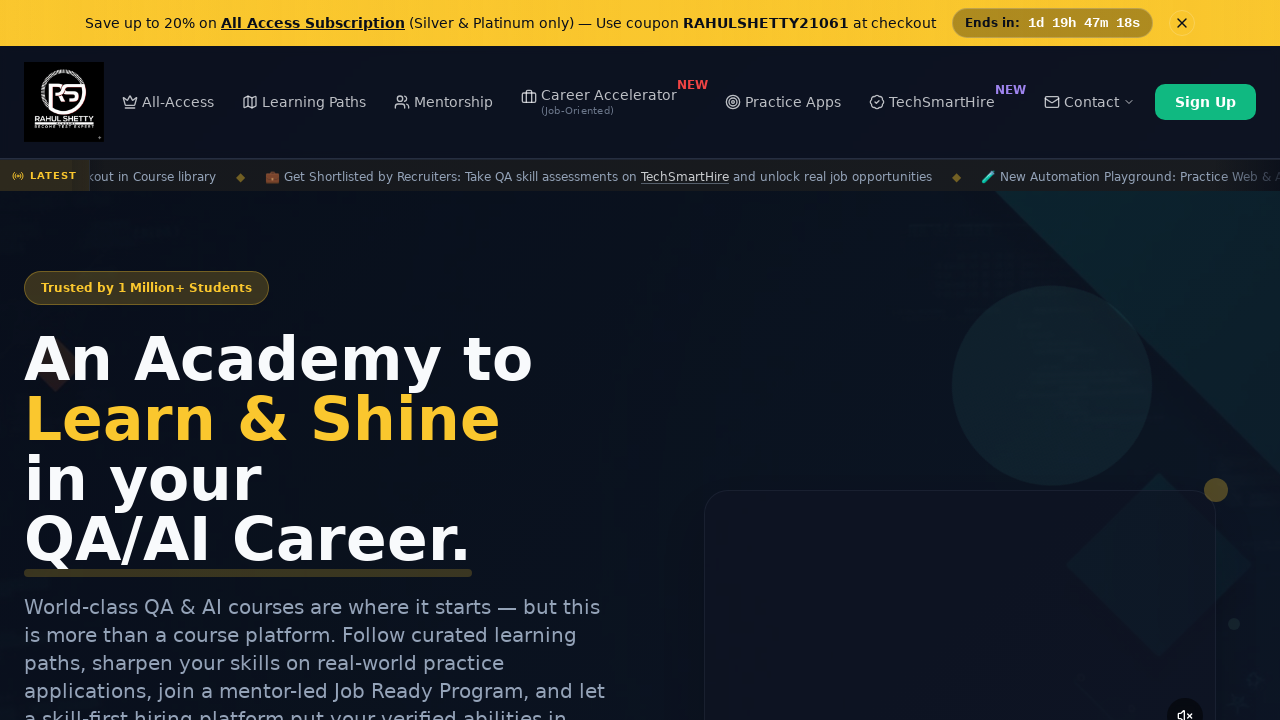